Tests that todo data persists after page reload

Starting URL: https://demo.playwright.dev/todomvc

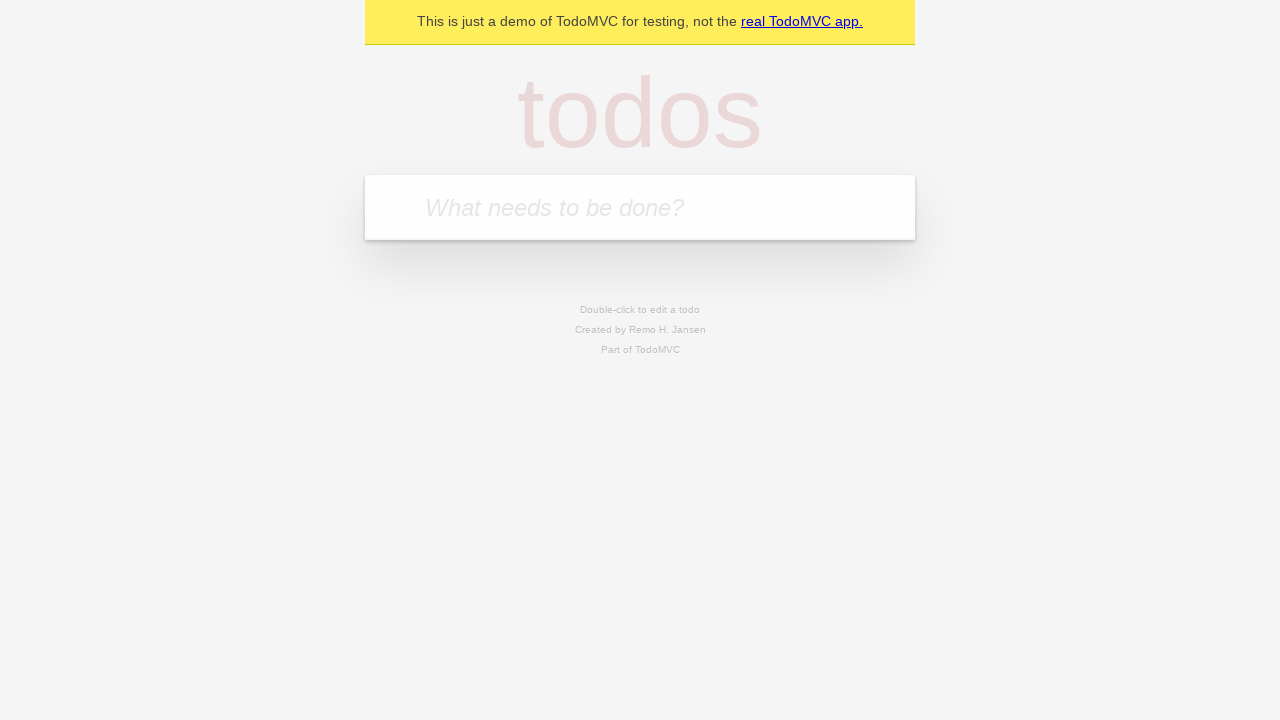

Filled first todo input with 'buy some cheese' on internal:attr=[placeholder="What needs to be done?"i]
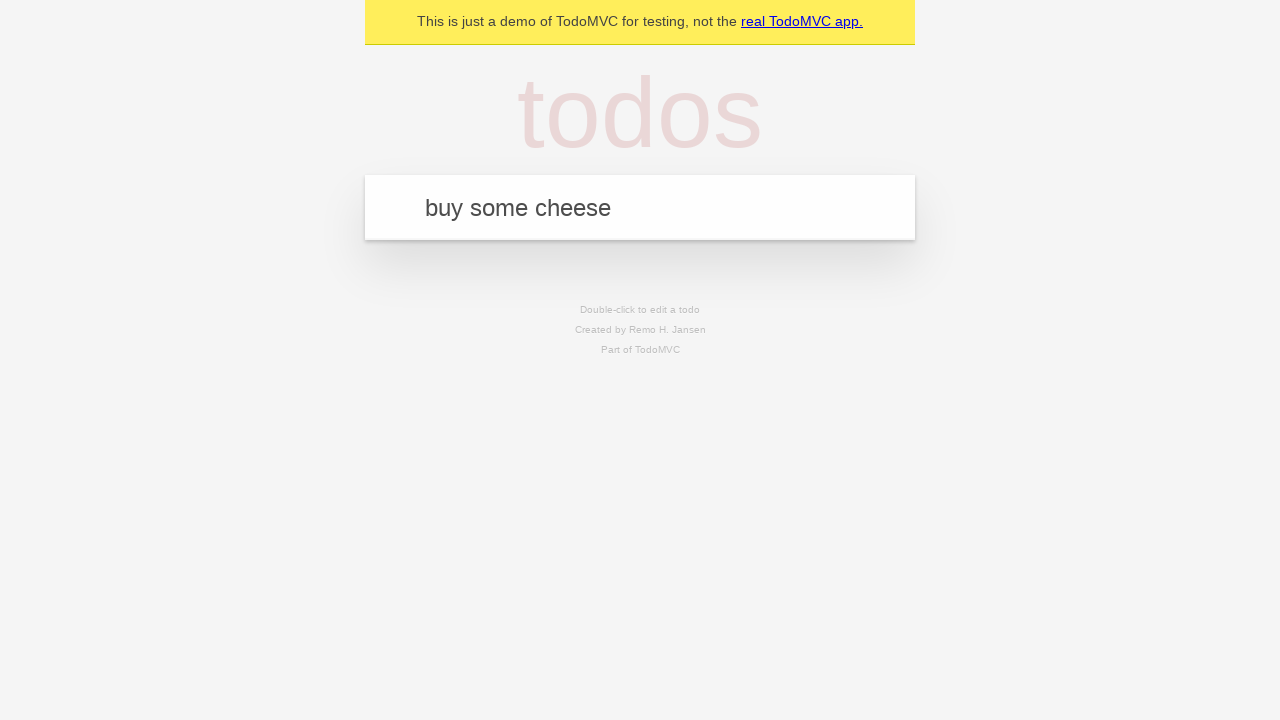

Pressed Enter to create first todo on internal:attr=[placeholder="What needs to be done?"i]
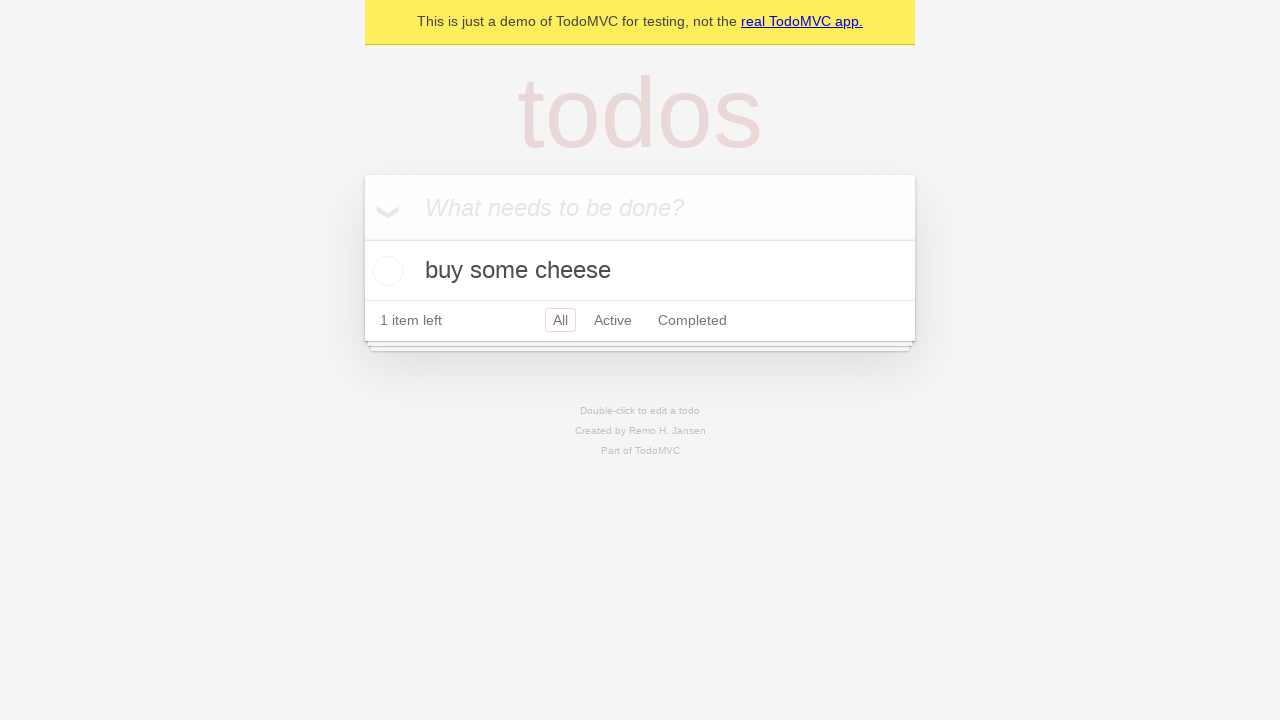

Filled second todo input with 'feed the cat' on internal:attr=[placeholder="What needs to be done?"i]
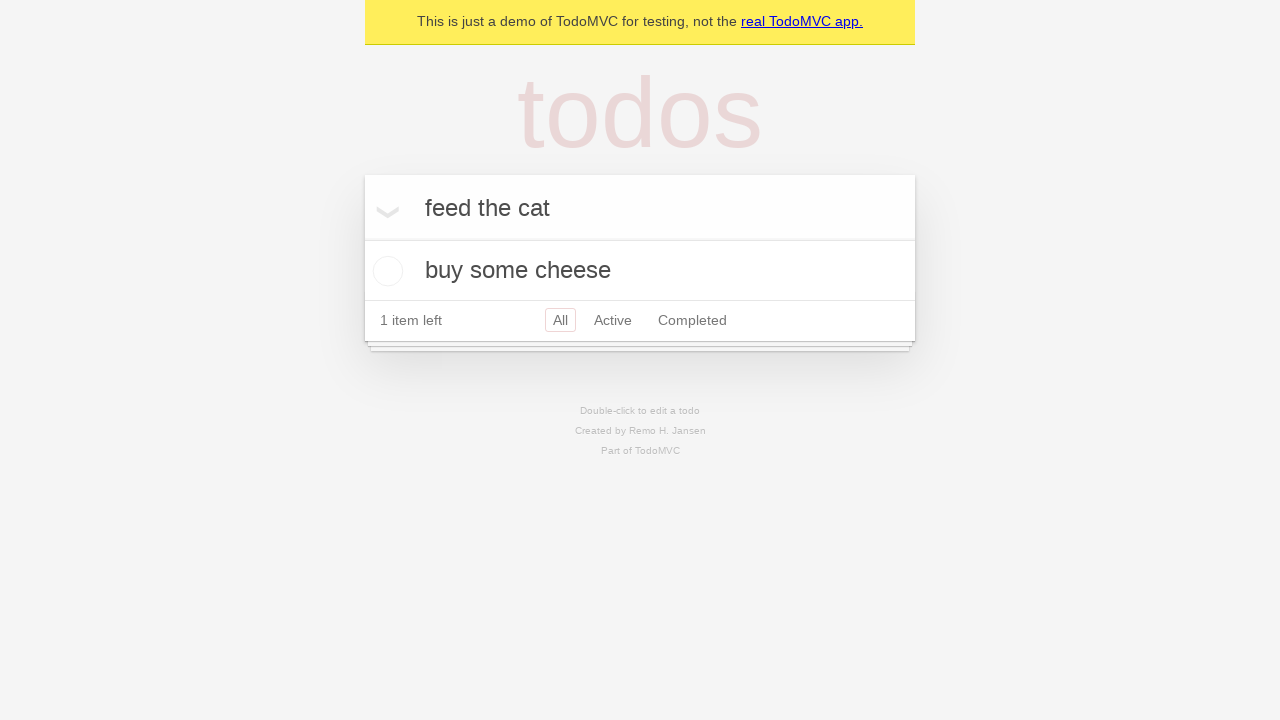

Pressed Enter to create second todo on internal:attr=[placeholder="What needs to be done?"i]
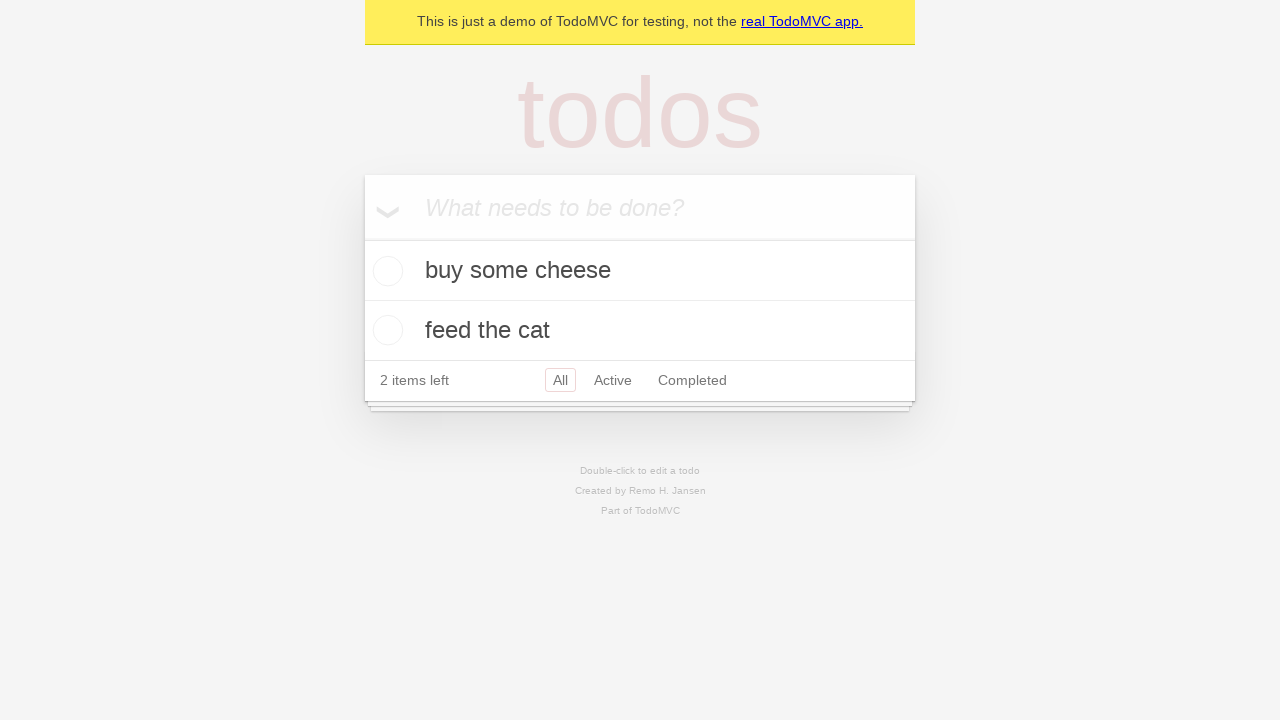

Located all todo items
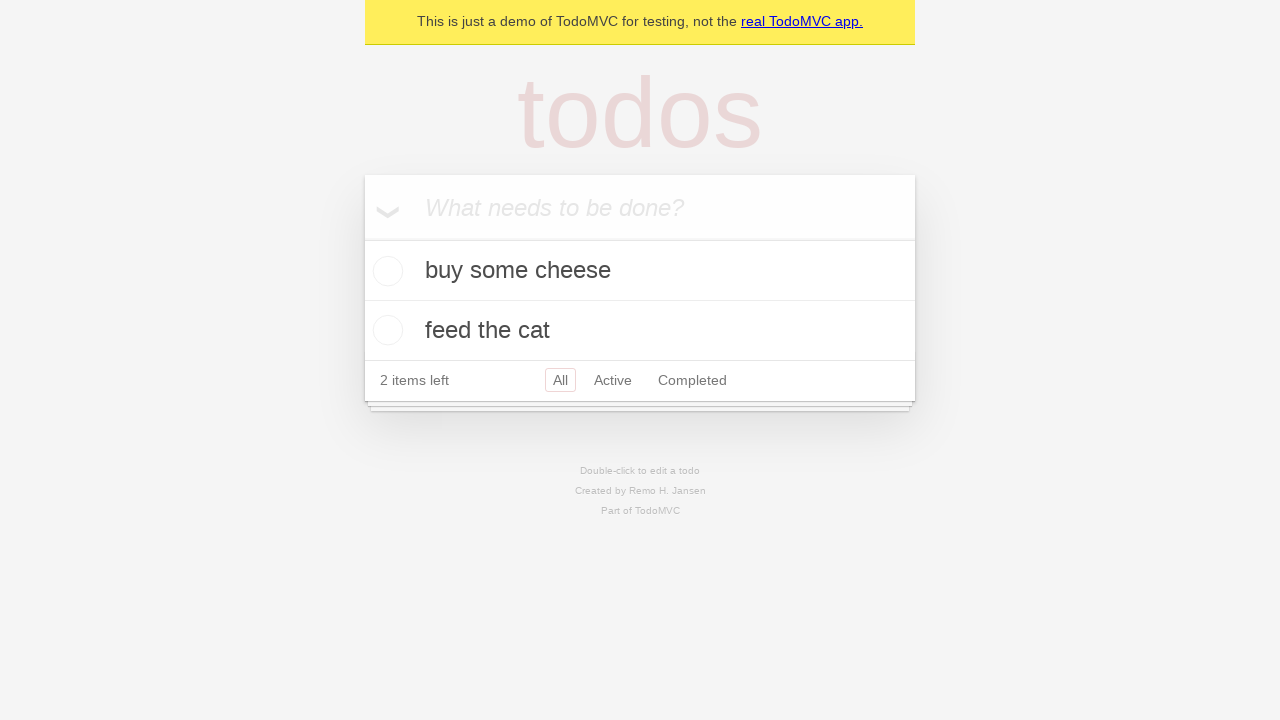

Located checkbox for first todo
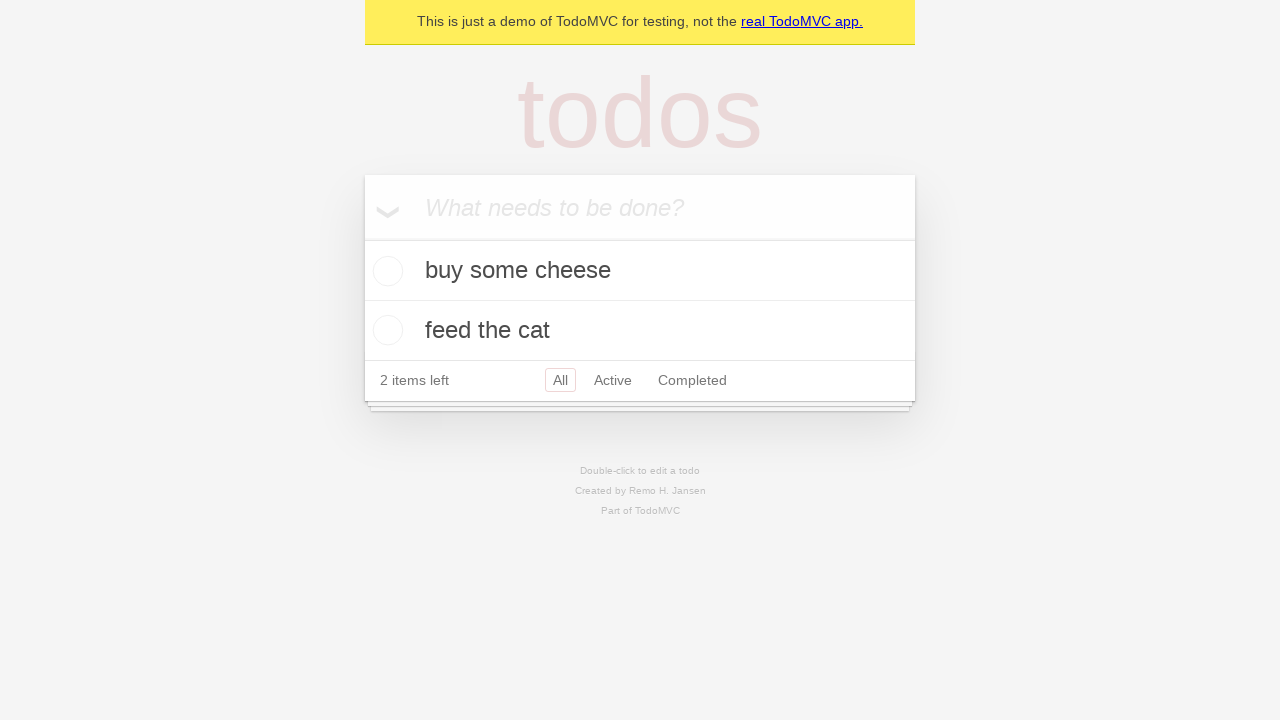

Checked the first todo item at (385, 271) on internal:testid=[data-testid="todo-item"s] >> nth=0 >> internal:role=checkbox
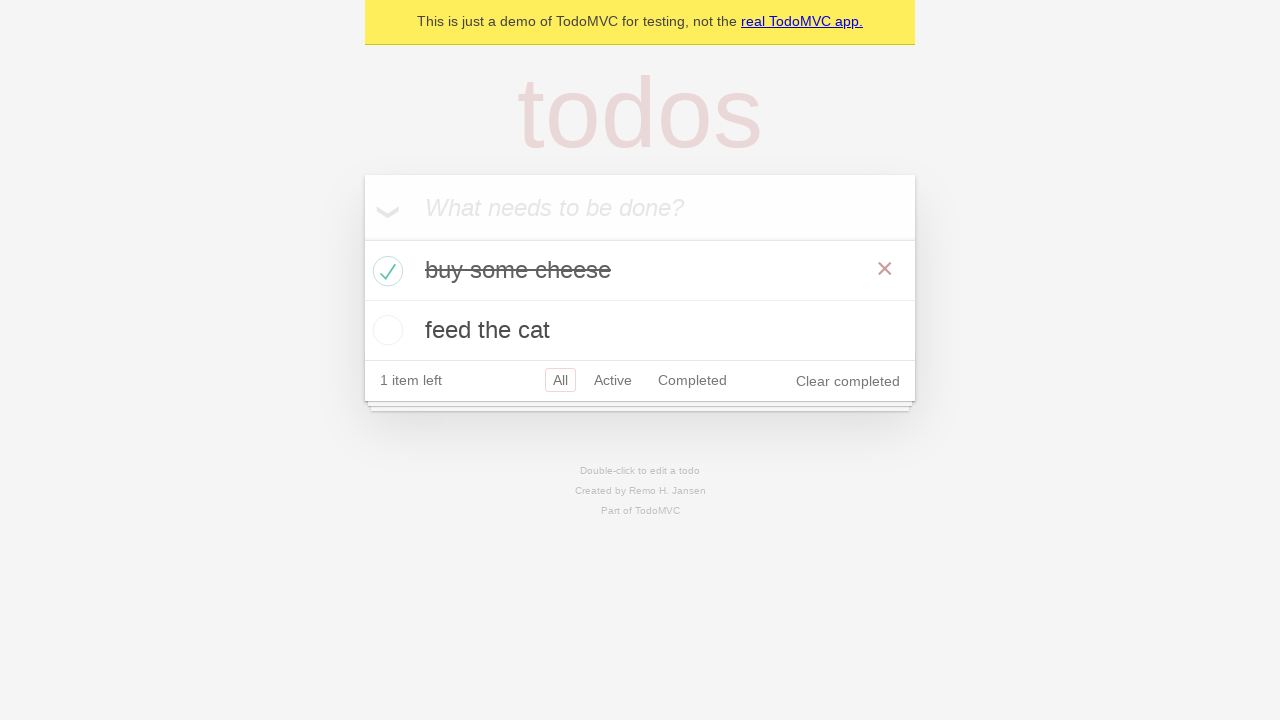

Waited for completed state to be saved to localStorage
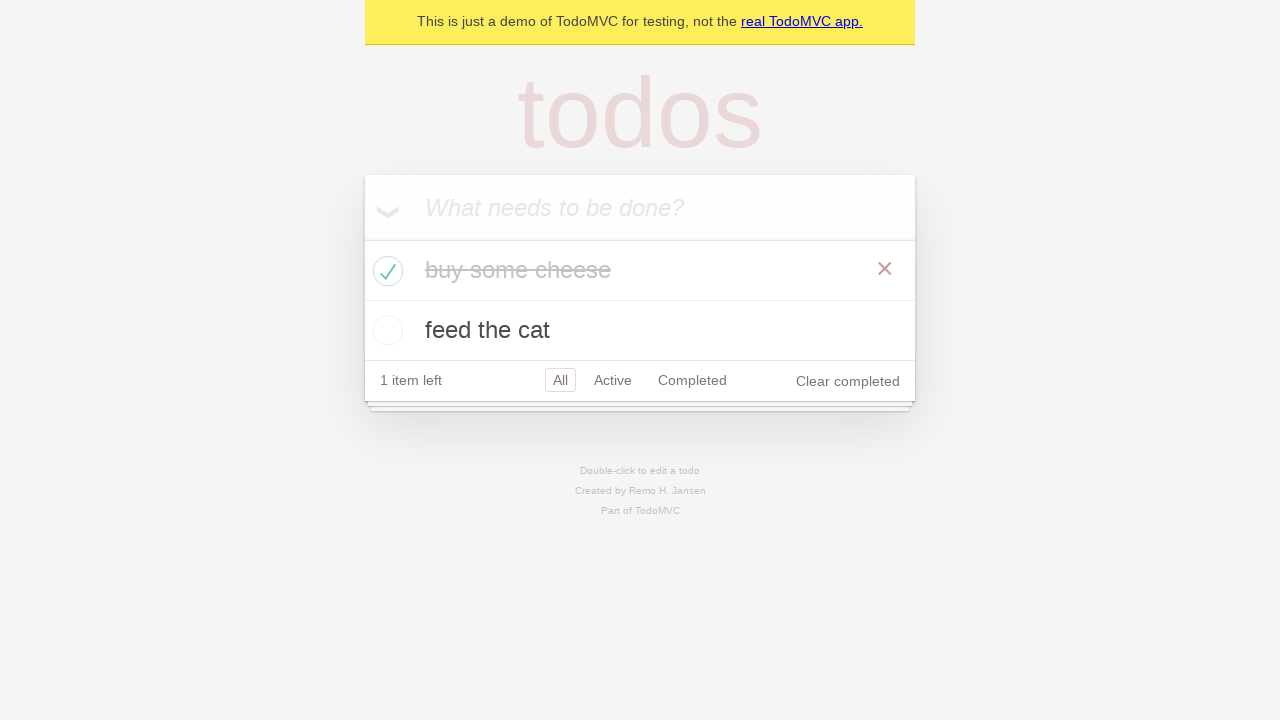

Reloaded the page
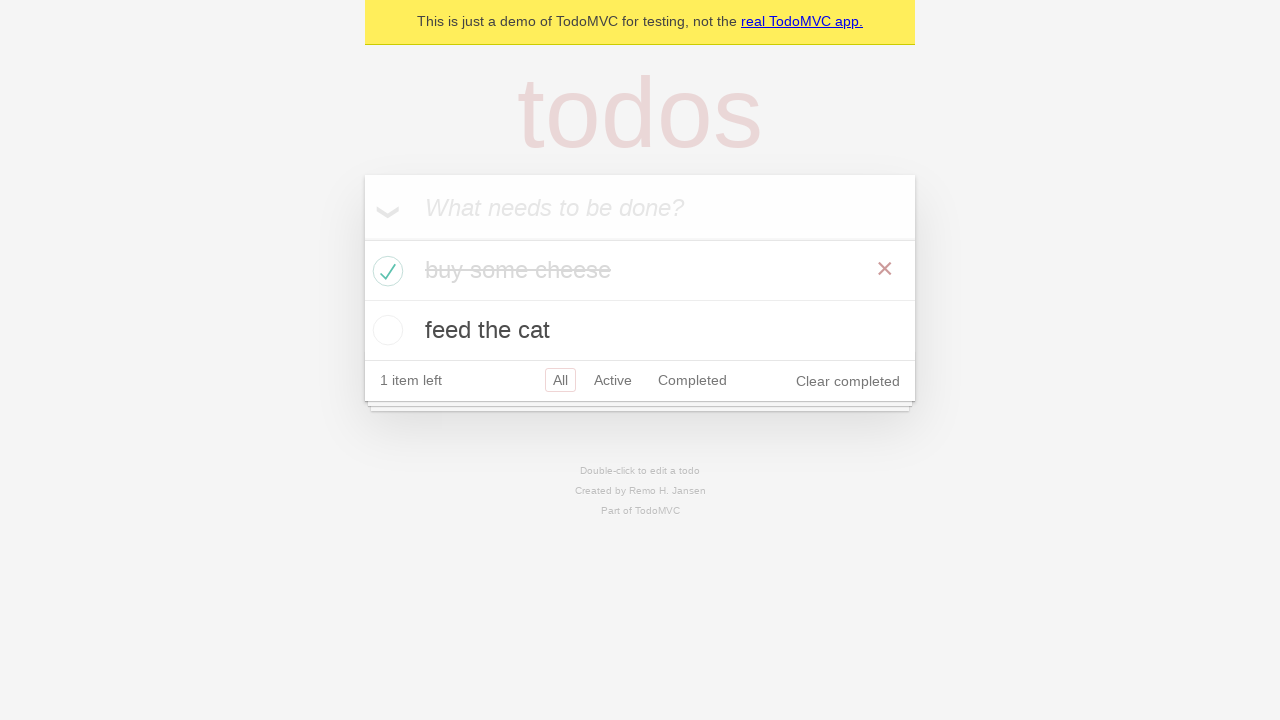

Waited for todos to load after page reload
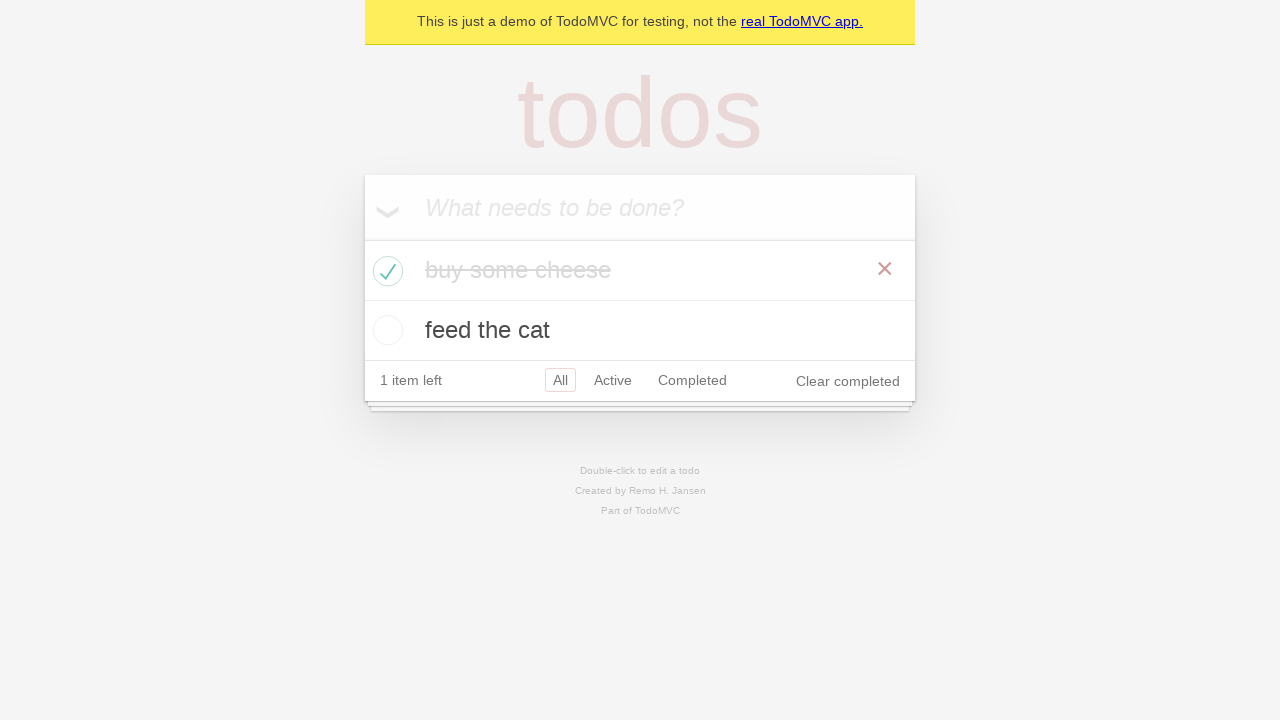

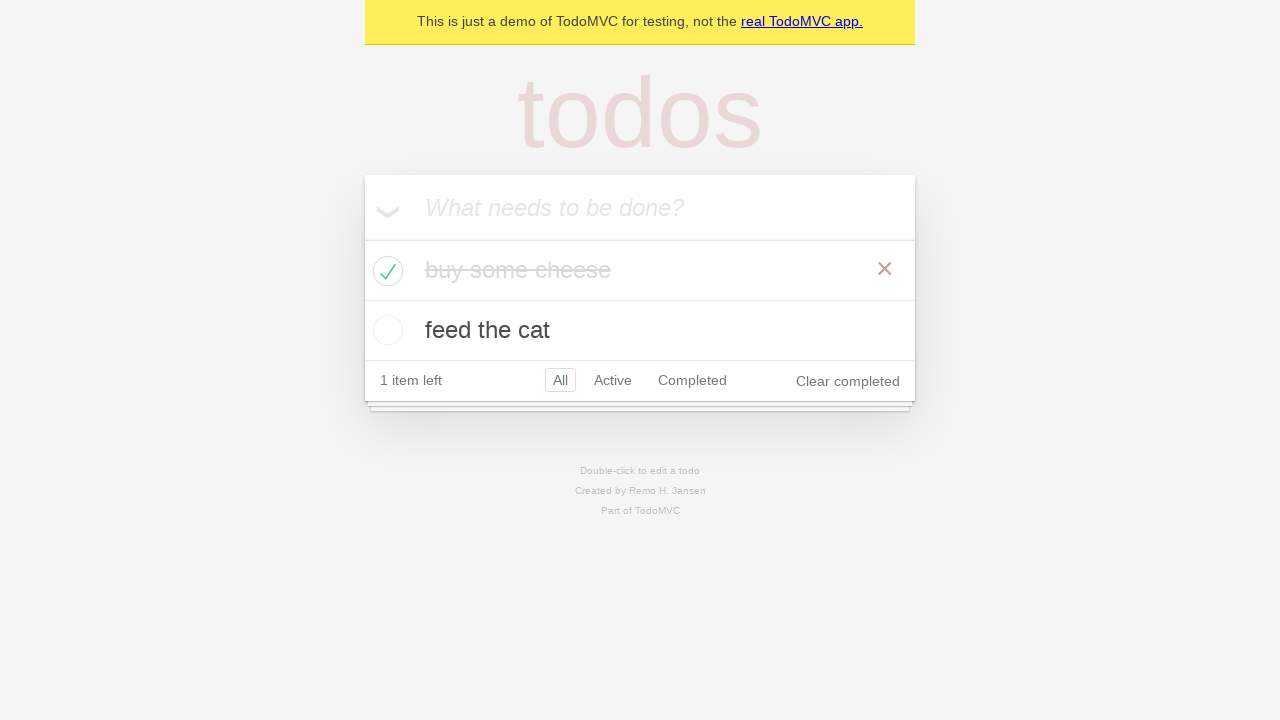